Tests form submission with a blank subject field

Starting URL: https://automationexercise.com/contact_us

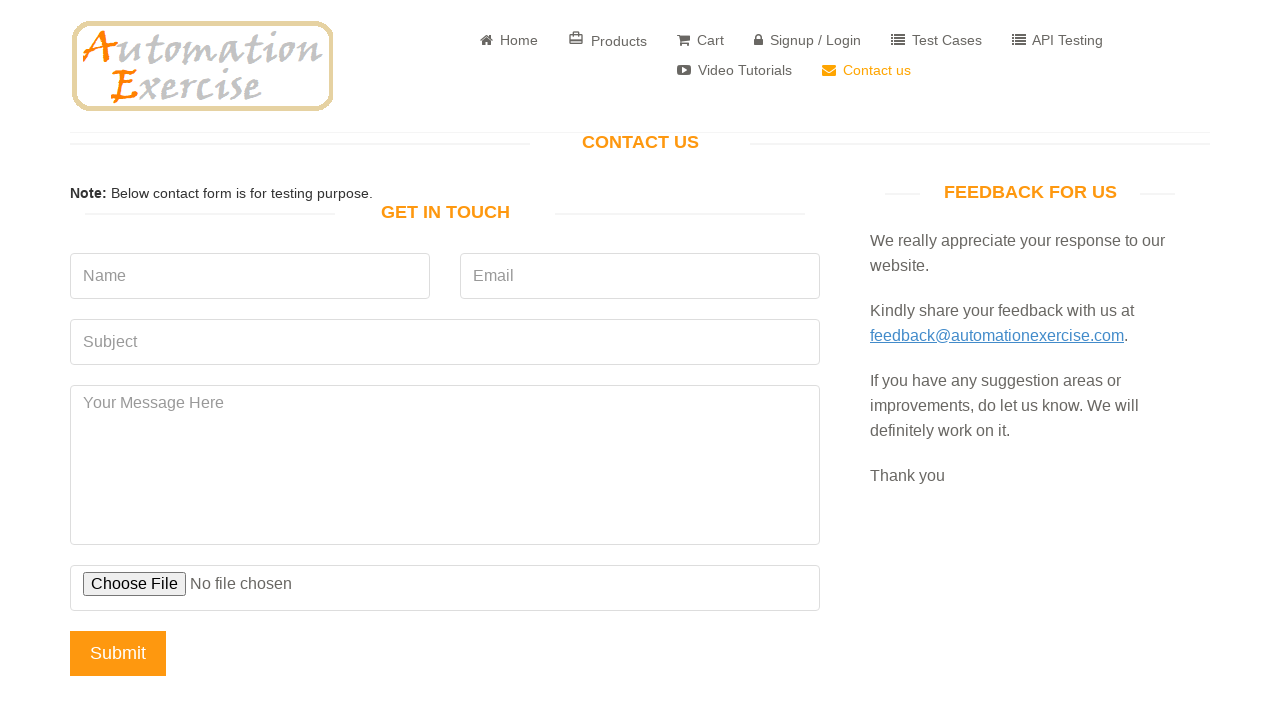

Waited for 'Get In Touch' heading to load on contact us page
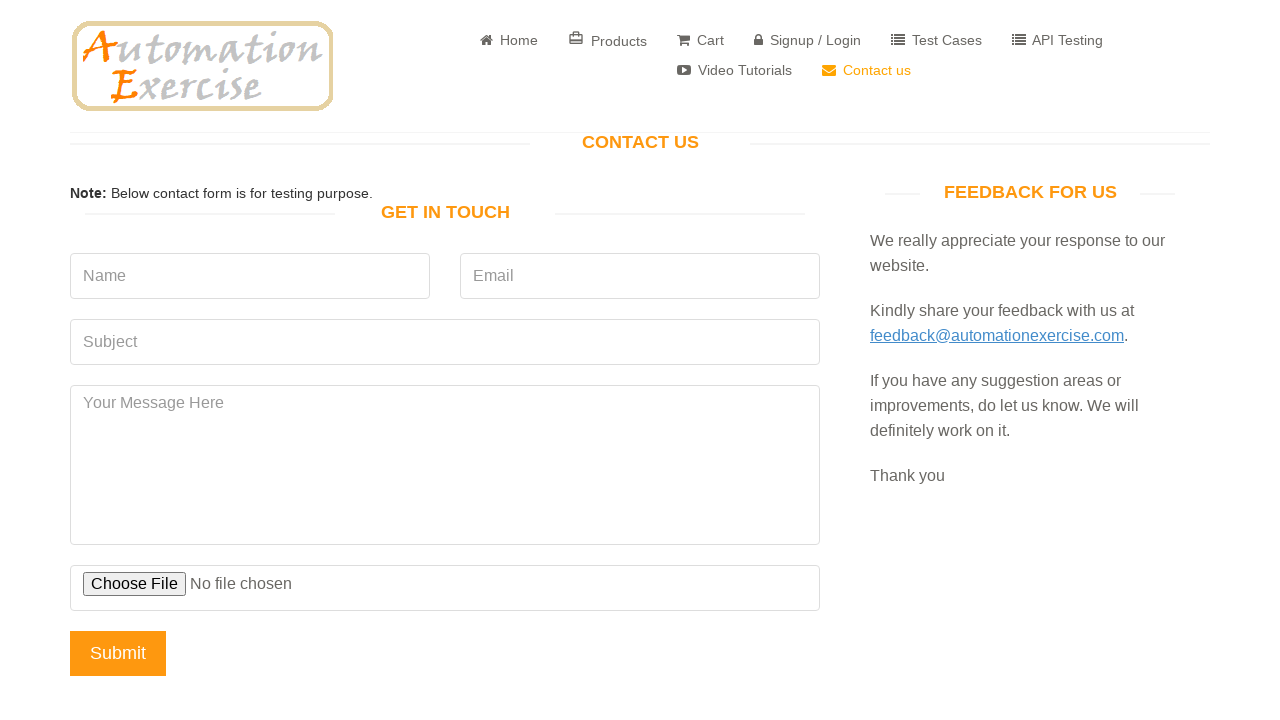

Filled name field with 'Test' on input[data-qa='name'], input[name='name']
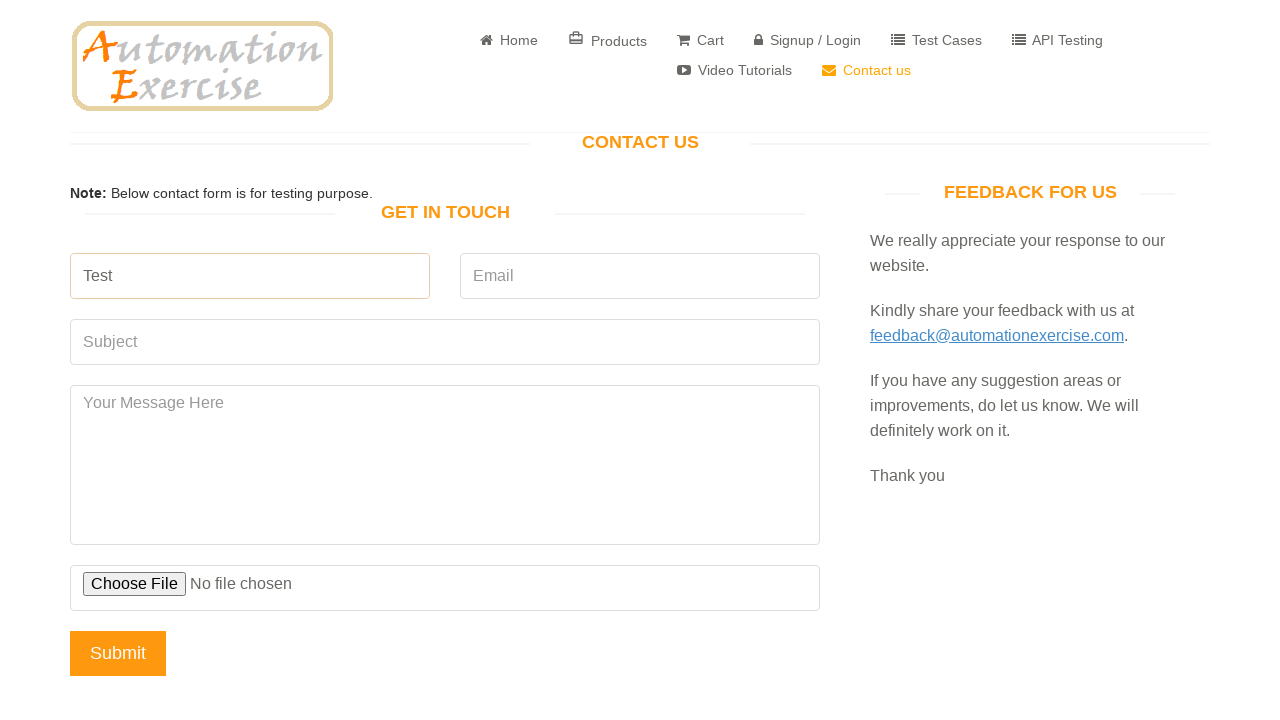

Filled email field with 'test@example.com' on input[data-qa='email'], input[name='email']
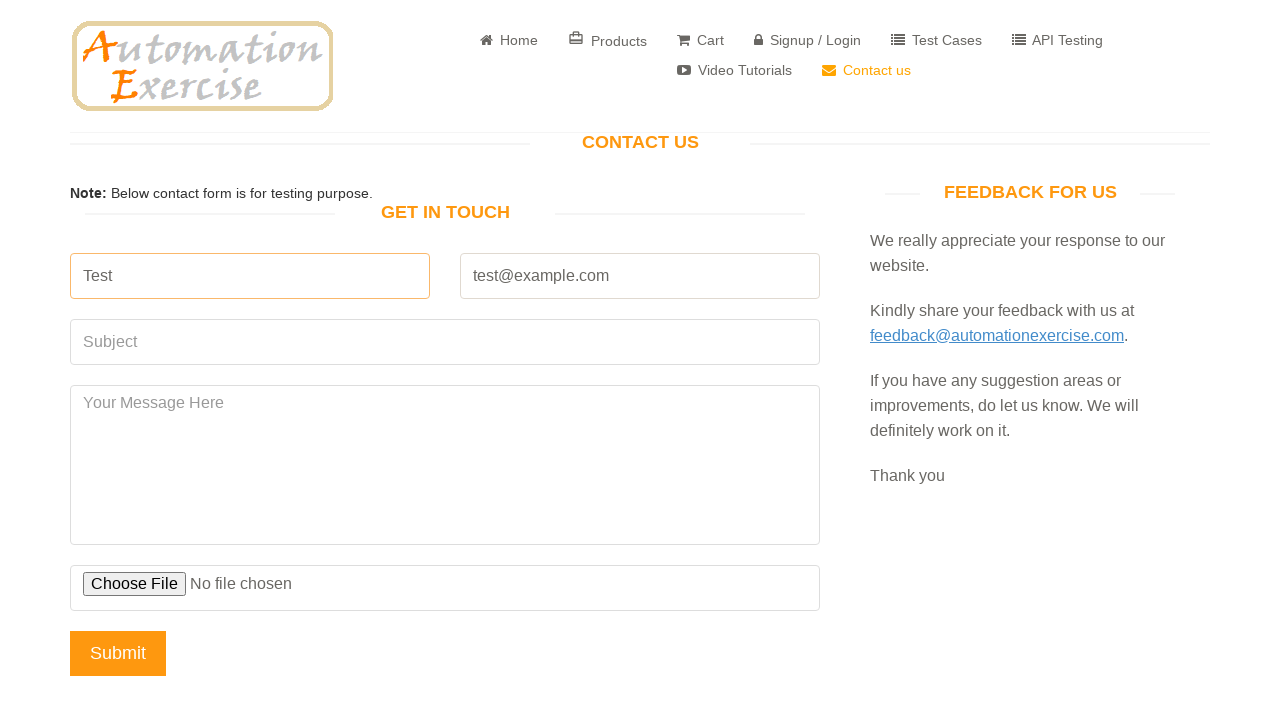

Left subject field blank on input[data-qa='subject'], input[name='subject']
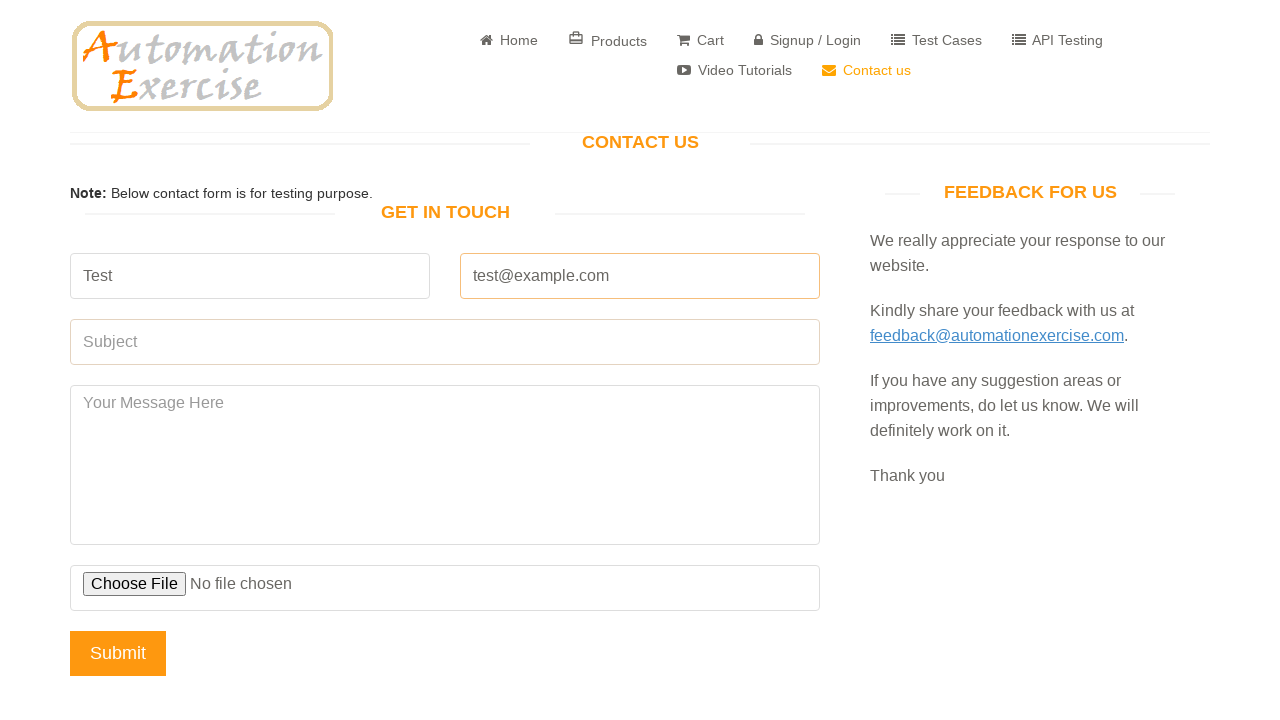

Clicked submit button with blank subject field at (118, 653) on input[data-qa='submit-button'], input[type='submit'][name='submit']
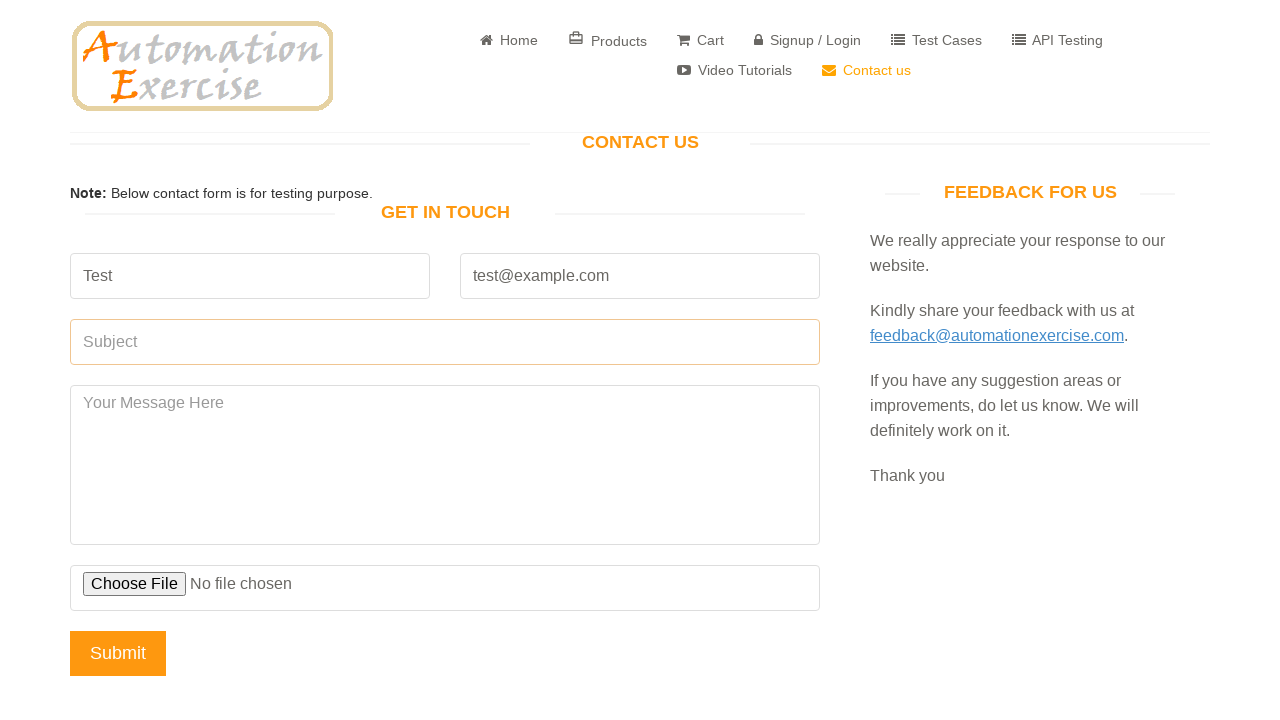

Set up dialog handler to accept alerts
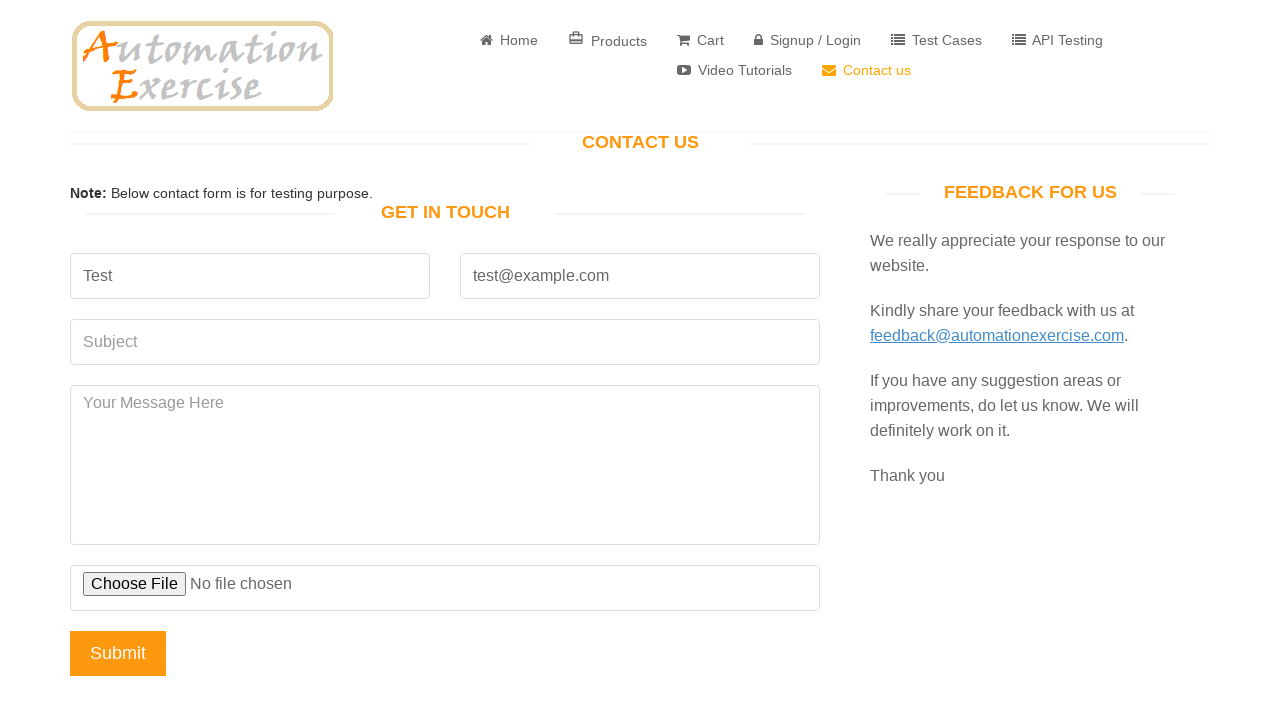

Waited 1 second for page response
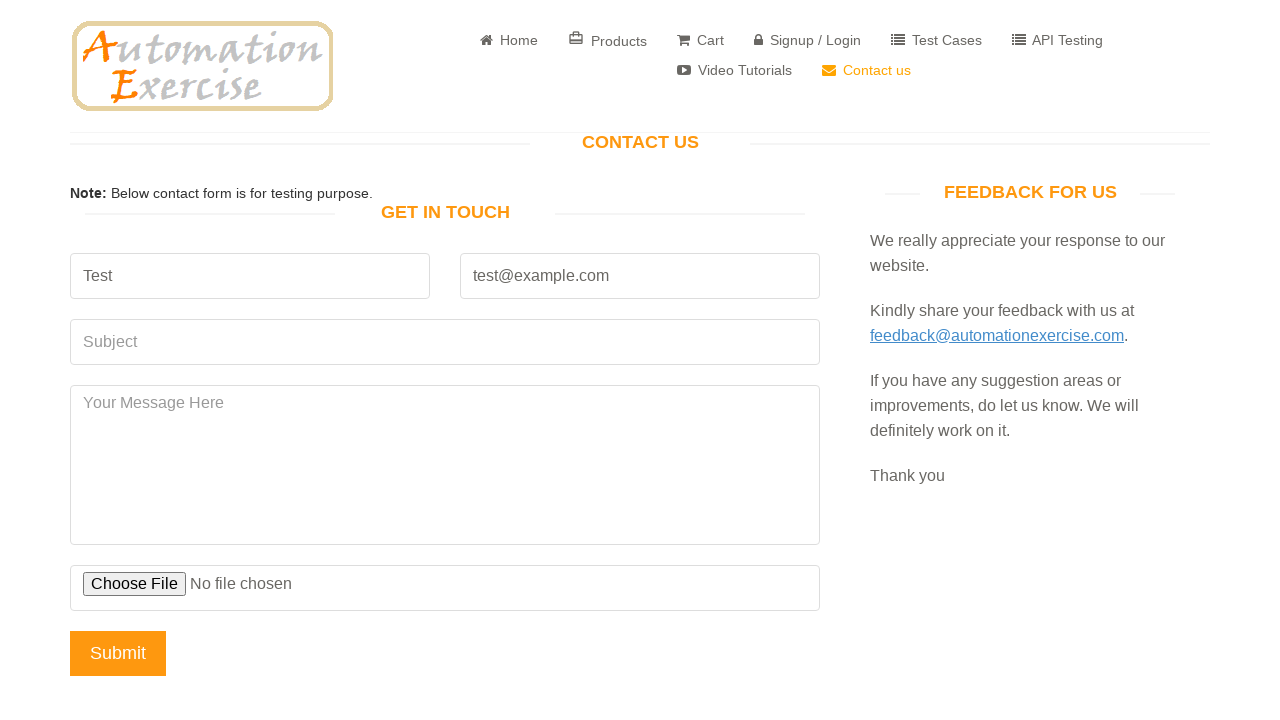

Verified subject validation message is present in page content
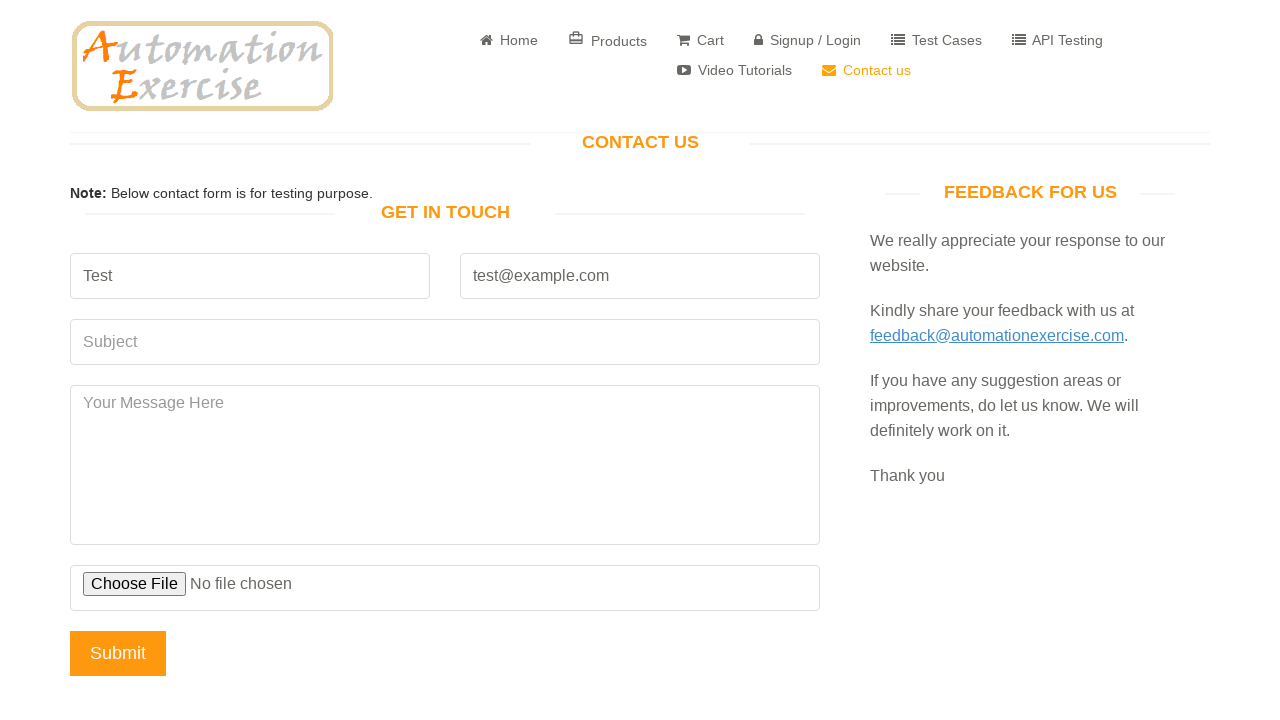

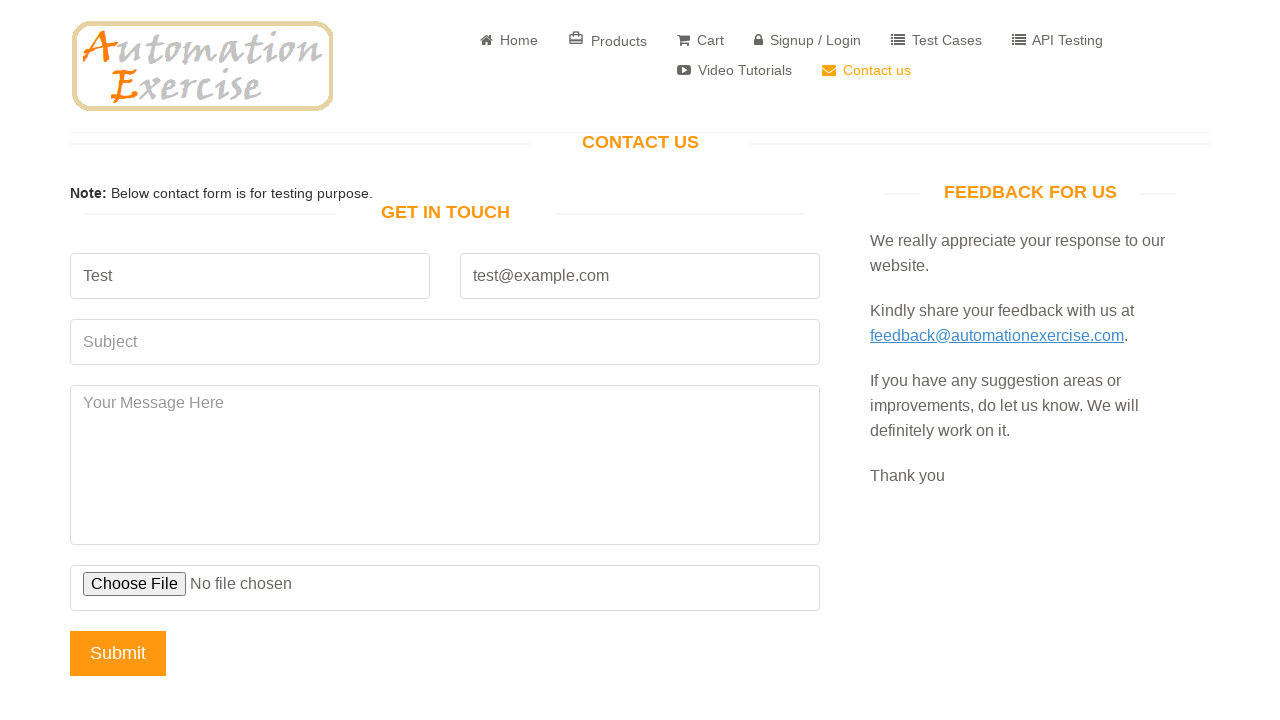